Opens the home page and verifies the page title is correct

Starting URL: https://www.automationexercise.com/

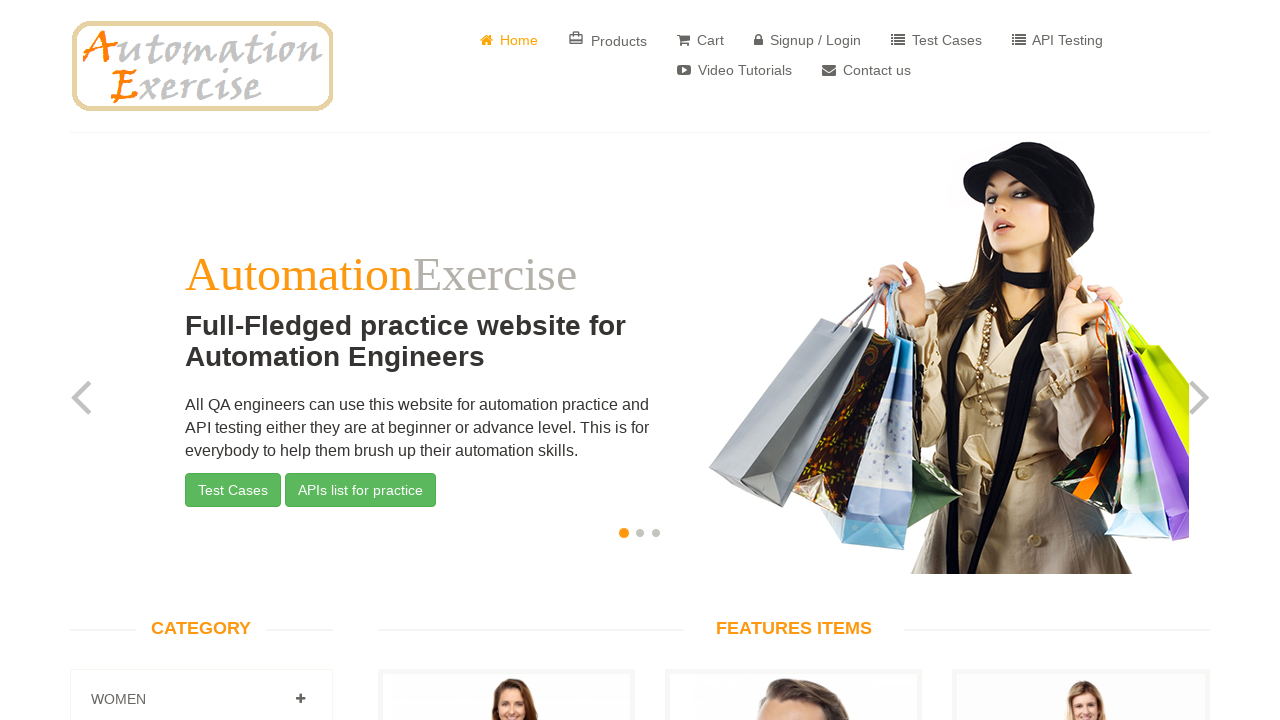

Verified page title is 'Automation Exercise'
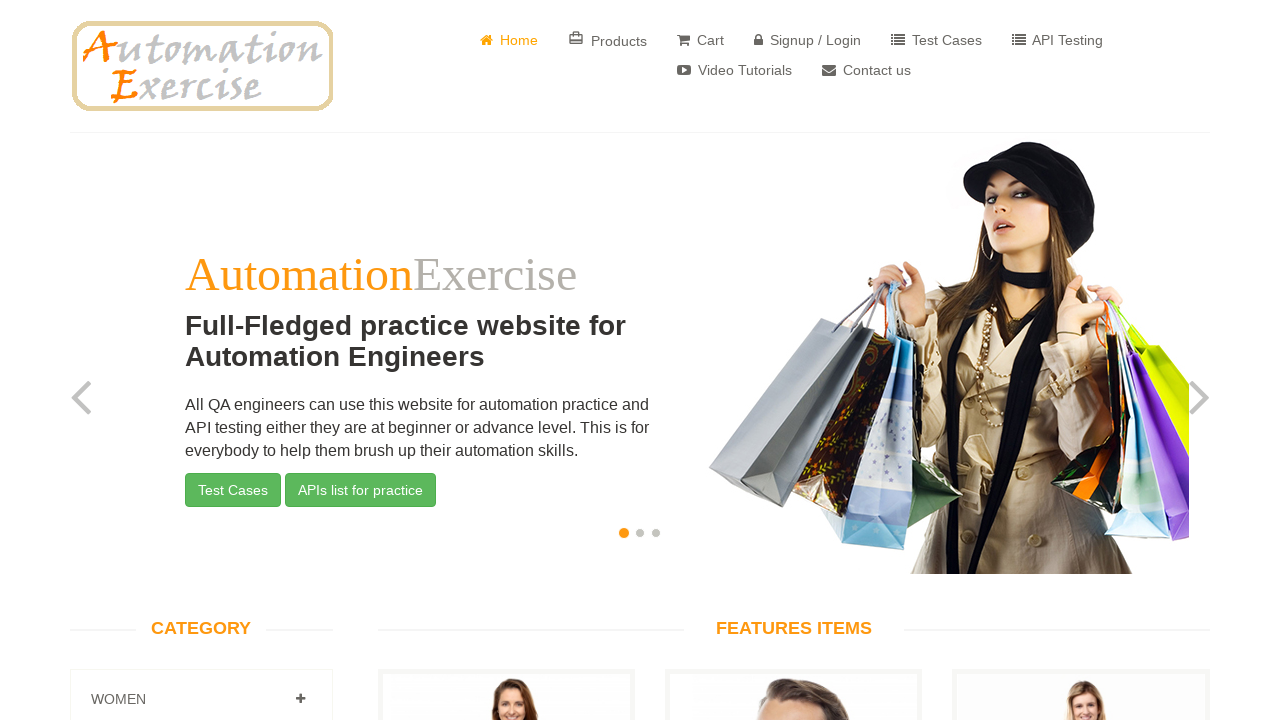

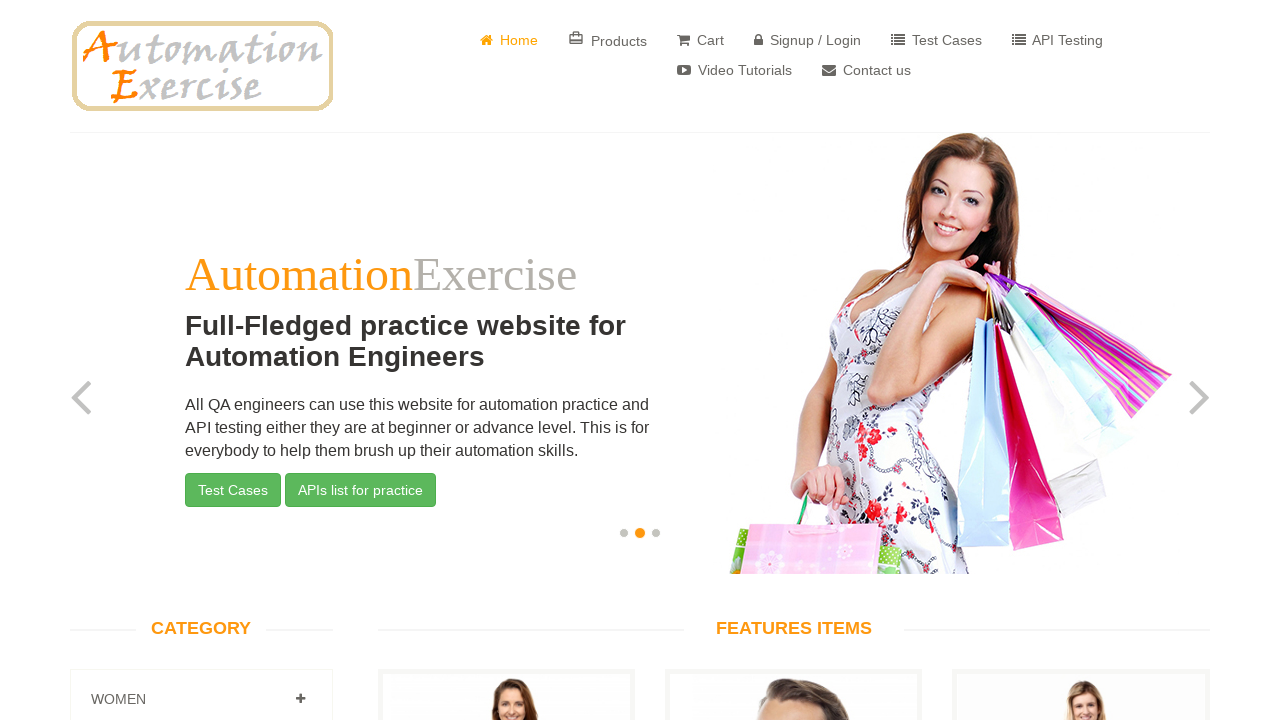